Types a number in the second input field of the calculator

Starting URL: https://testpages.herokuapp.com/styled/calculator

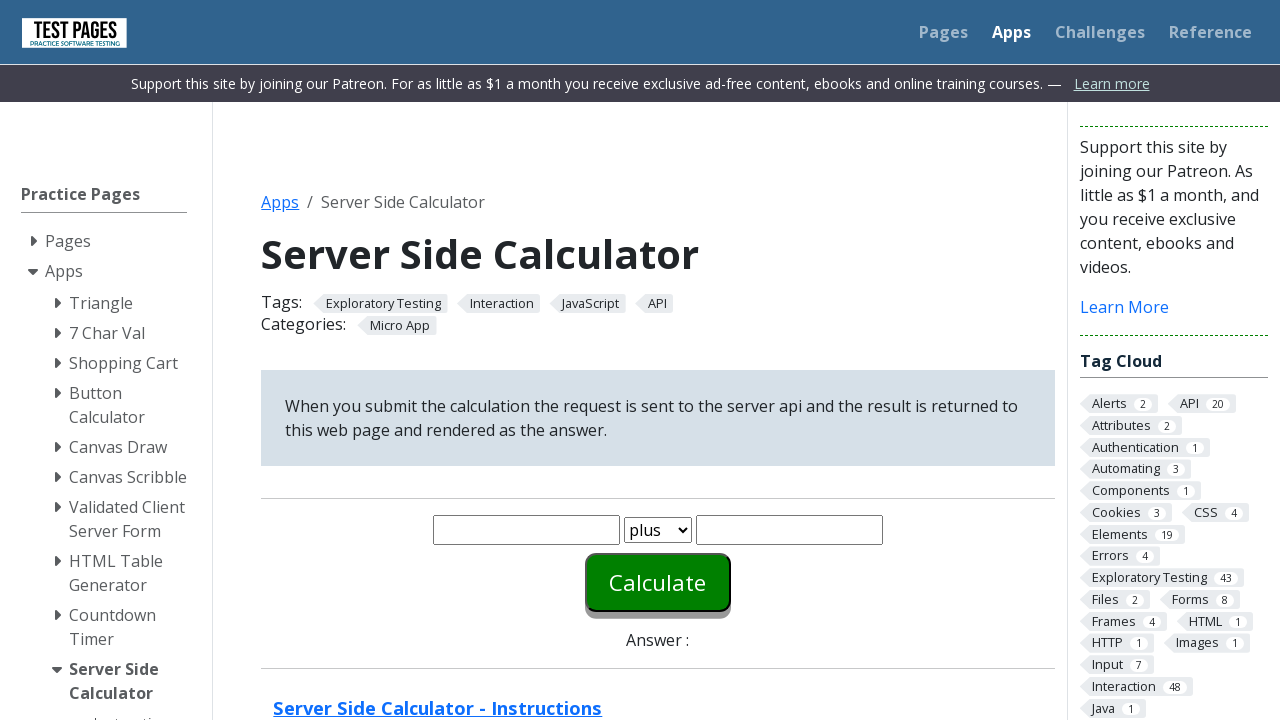

Typed '56' in the second input field of the calculator on #number2
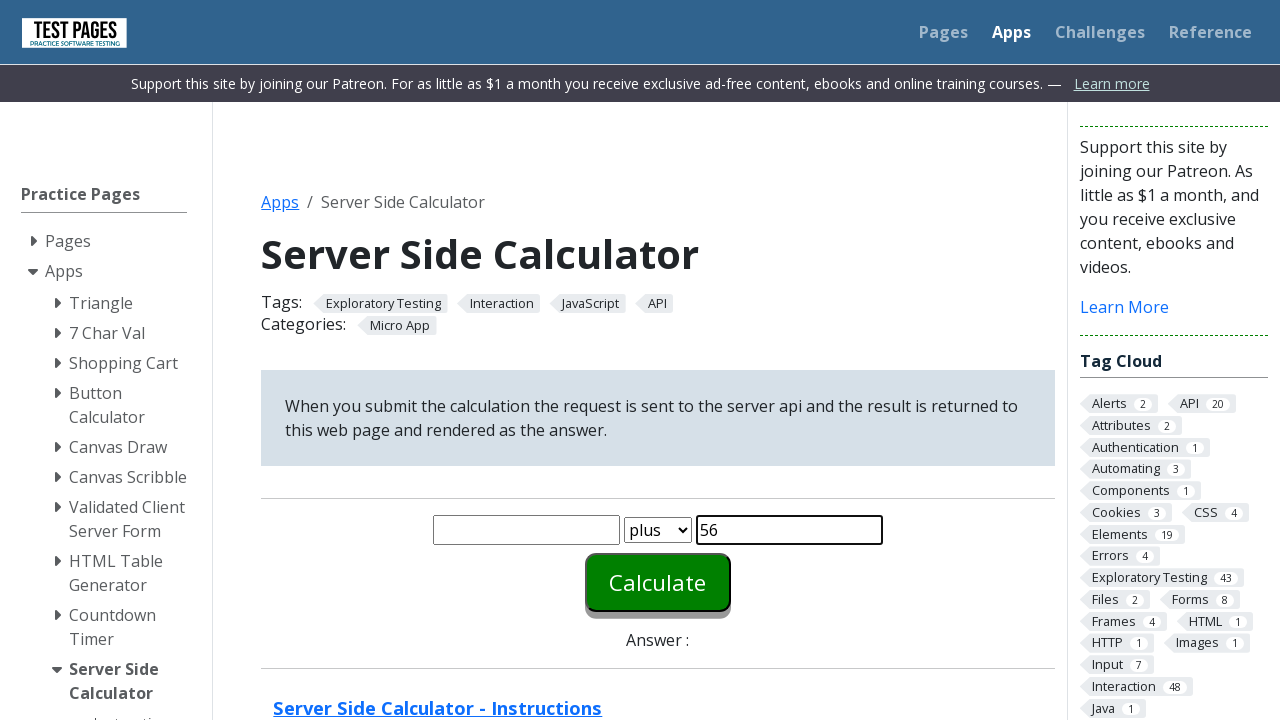

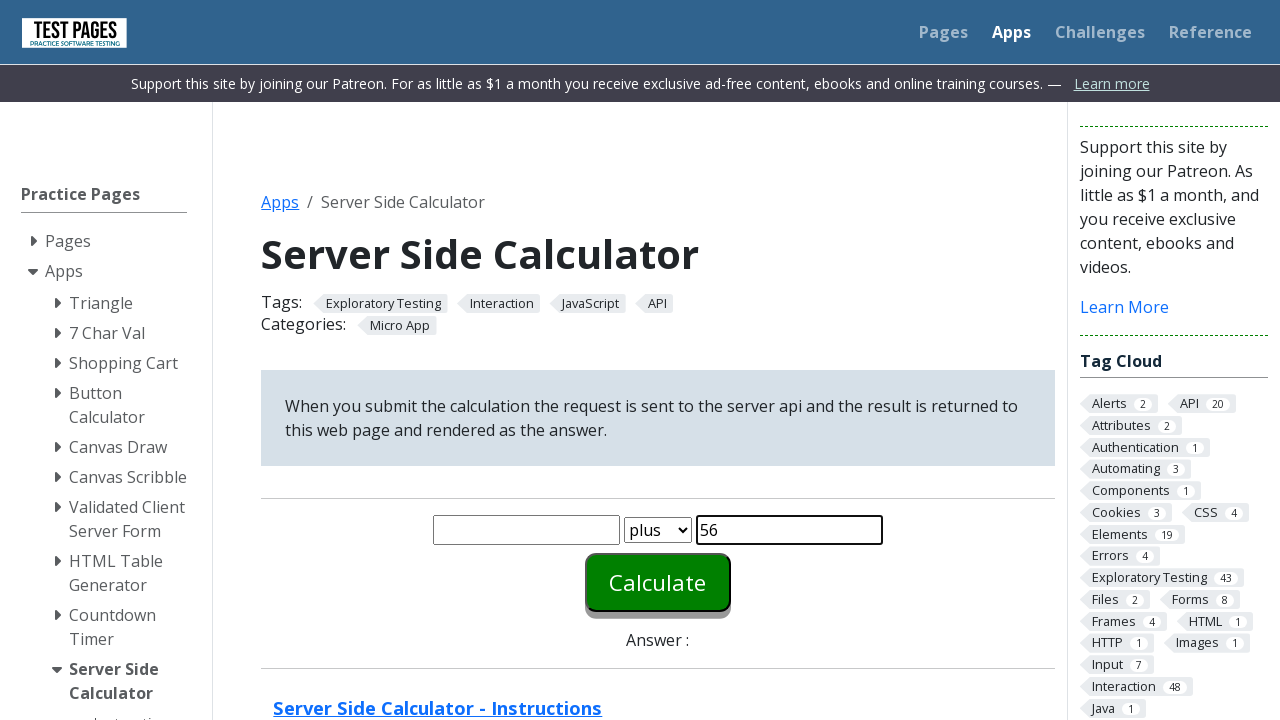